Tests confirm dialog interaction by entering a name, triggering a confirm dialog, and accepting it

Starting URL: https://rahulshettyacademy.com/AutomationPractice/

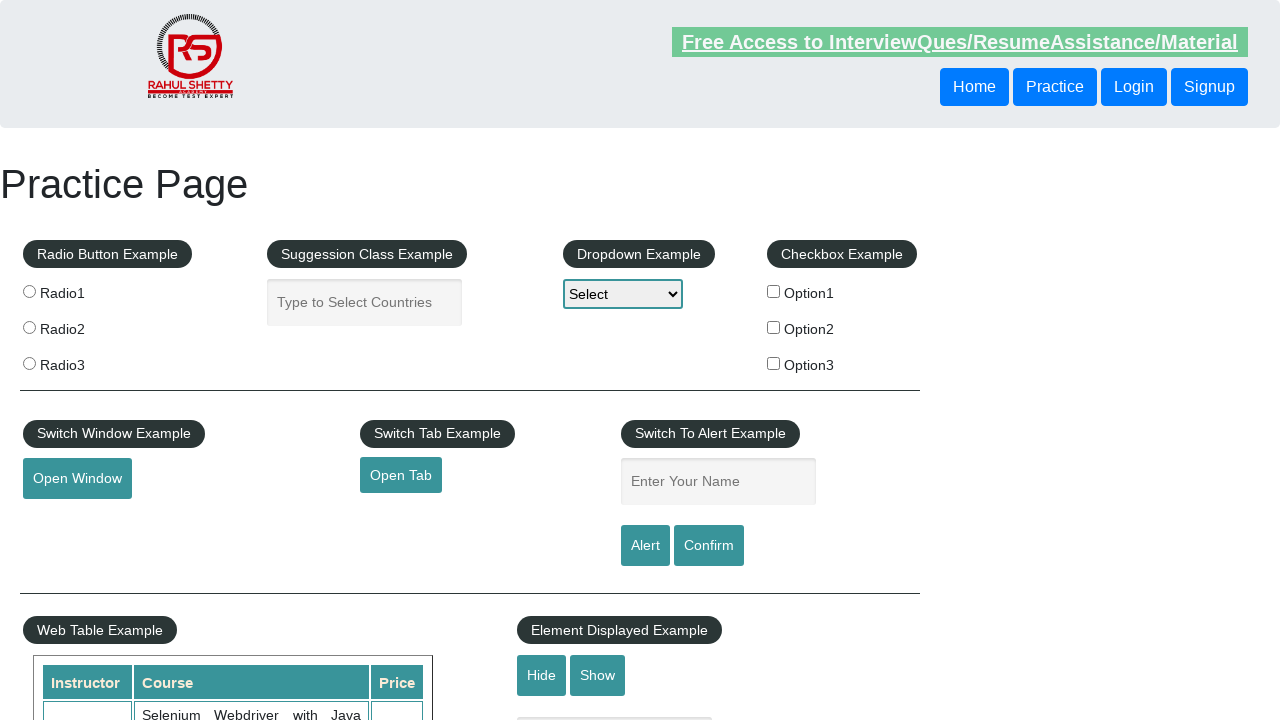

Filled name field with 'Rob' on input.inputs[name='enter-name']
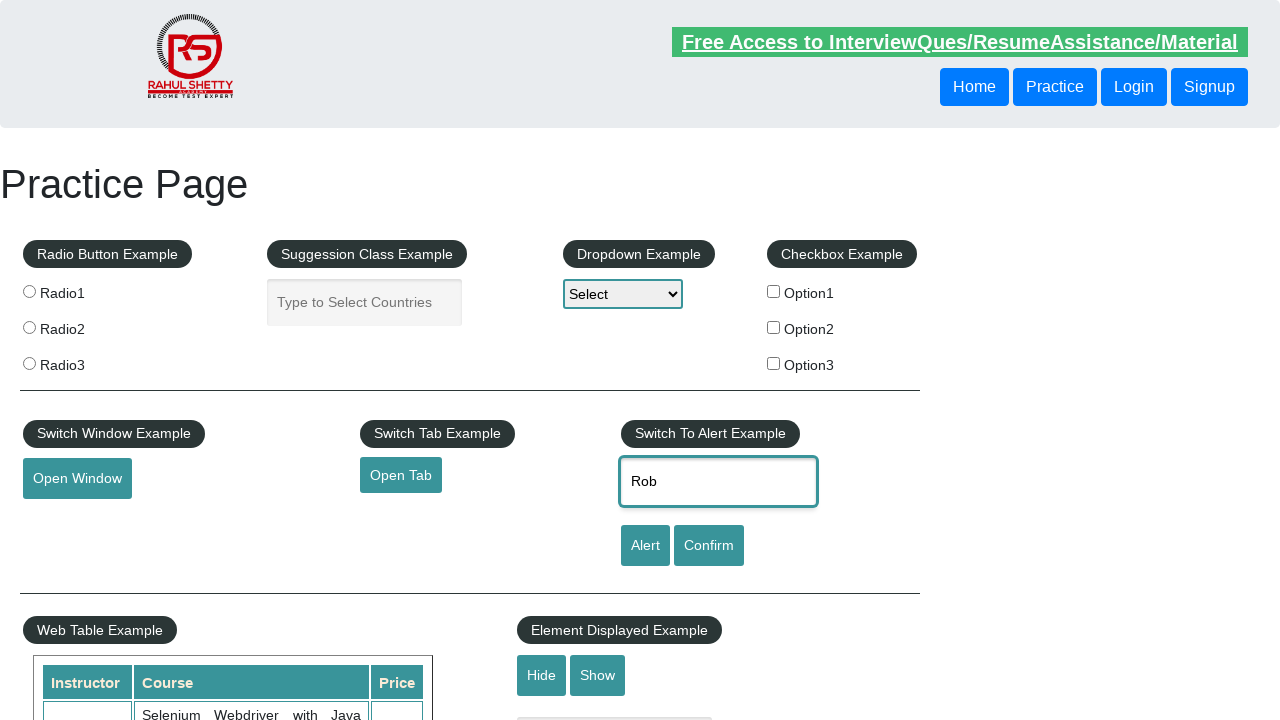

Clicked confirm button to trigger dialog at (709, 546) on input#confirmbtn
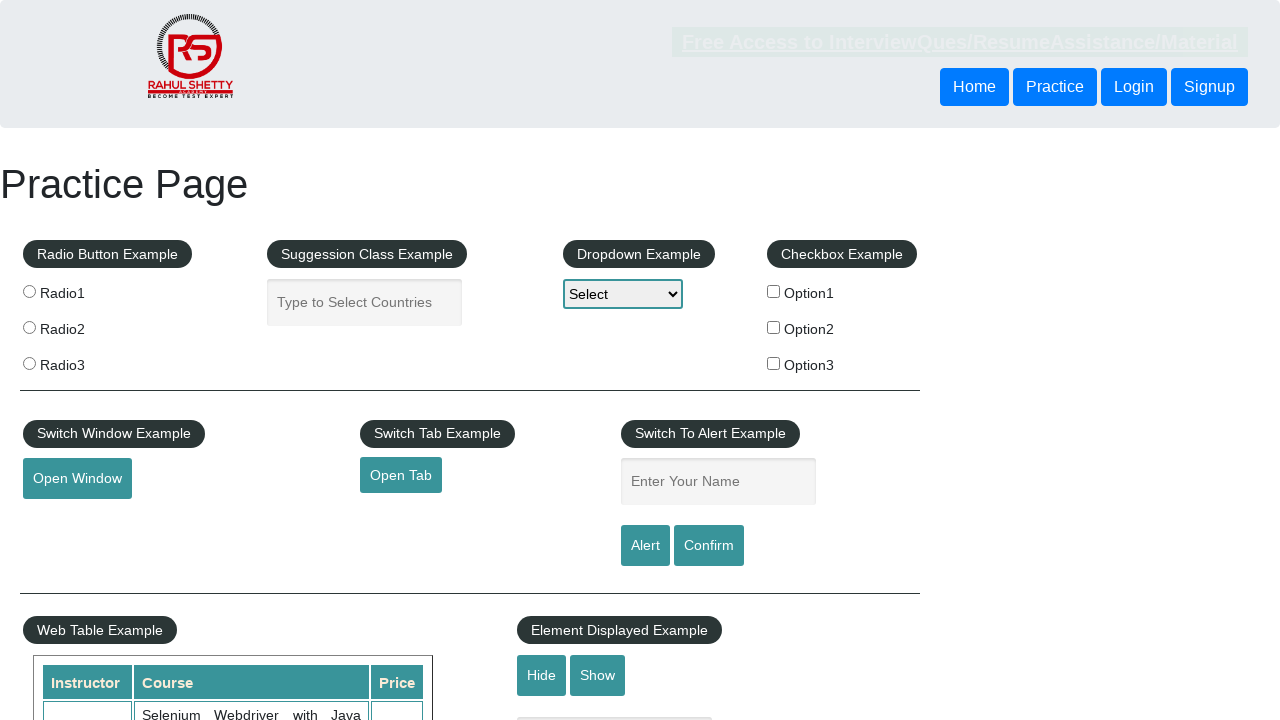

Confirm dialog accepted
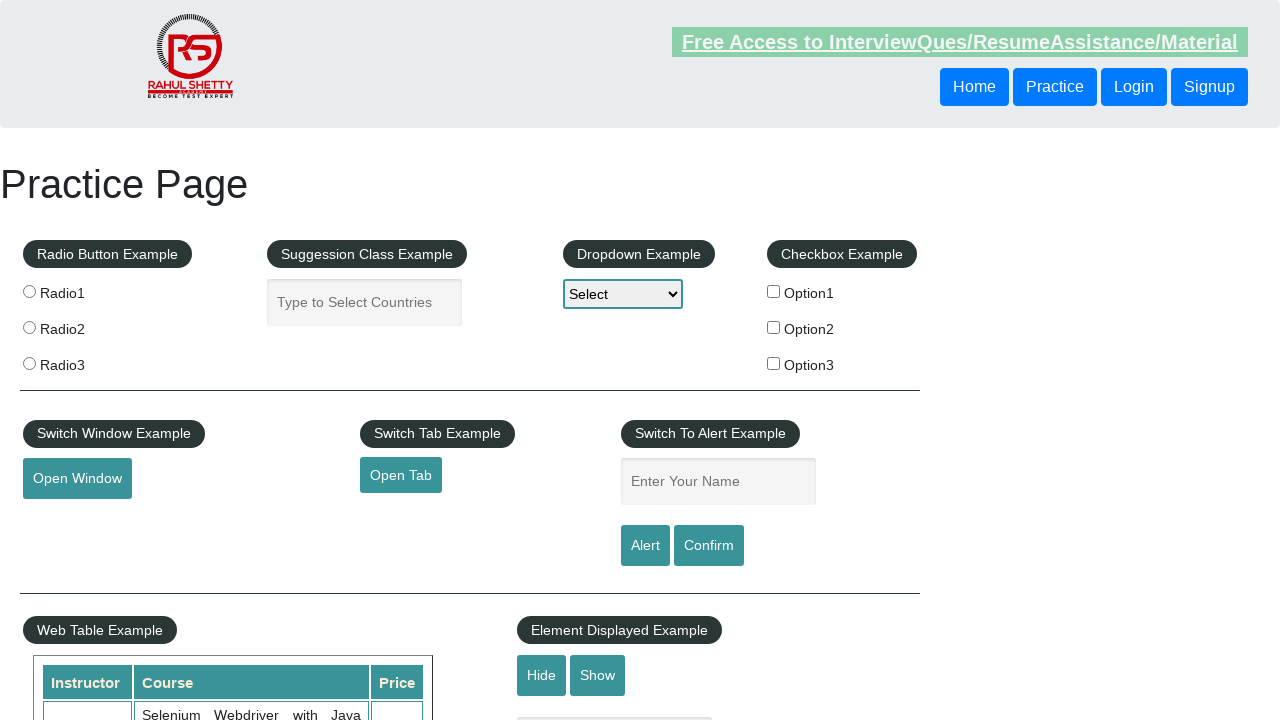

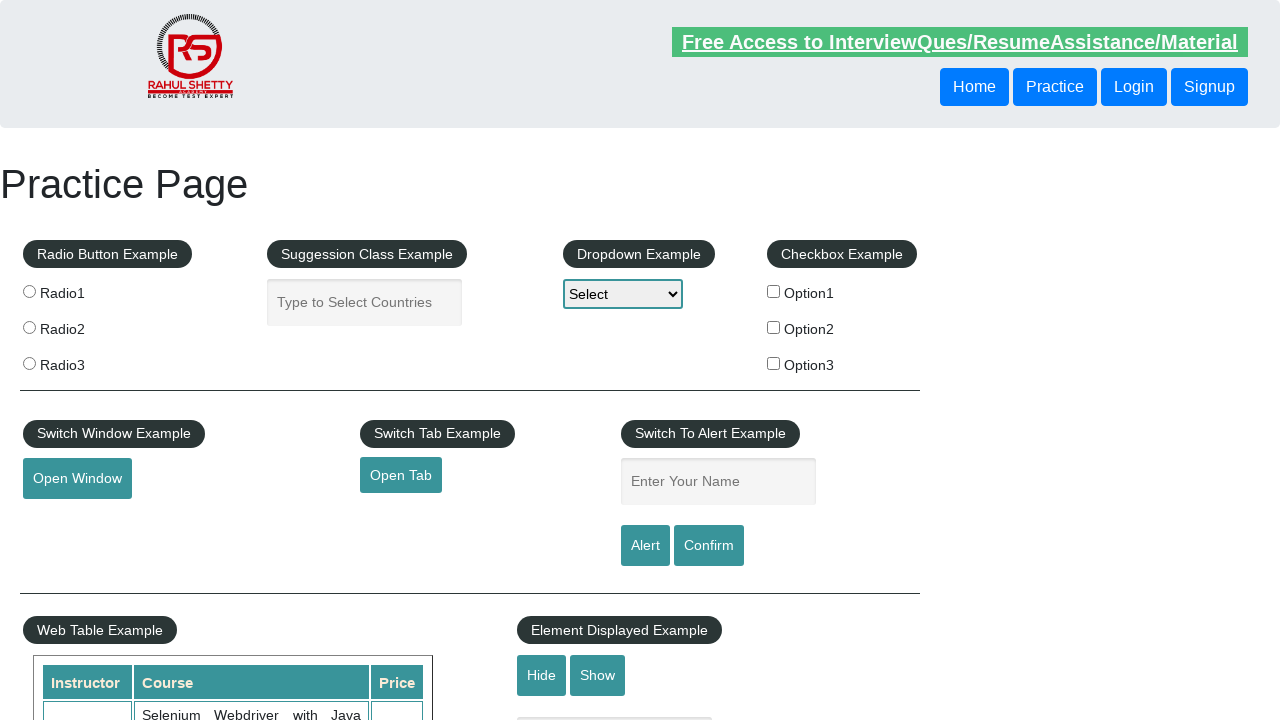